Tests the login modal UI by opening and closing it without performing actual authentication - verifies the modal display functionality.

Starting URL: https://www.demoblaze.com

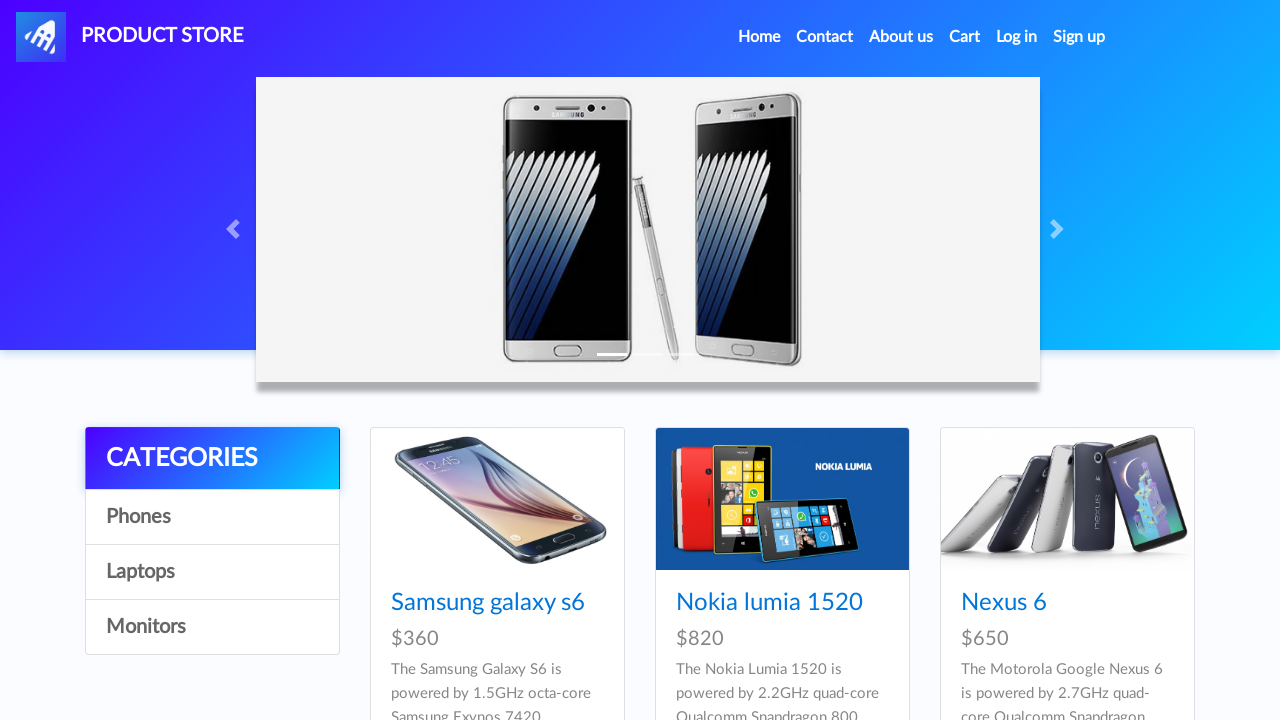

Product cards loaded and visible on the page
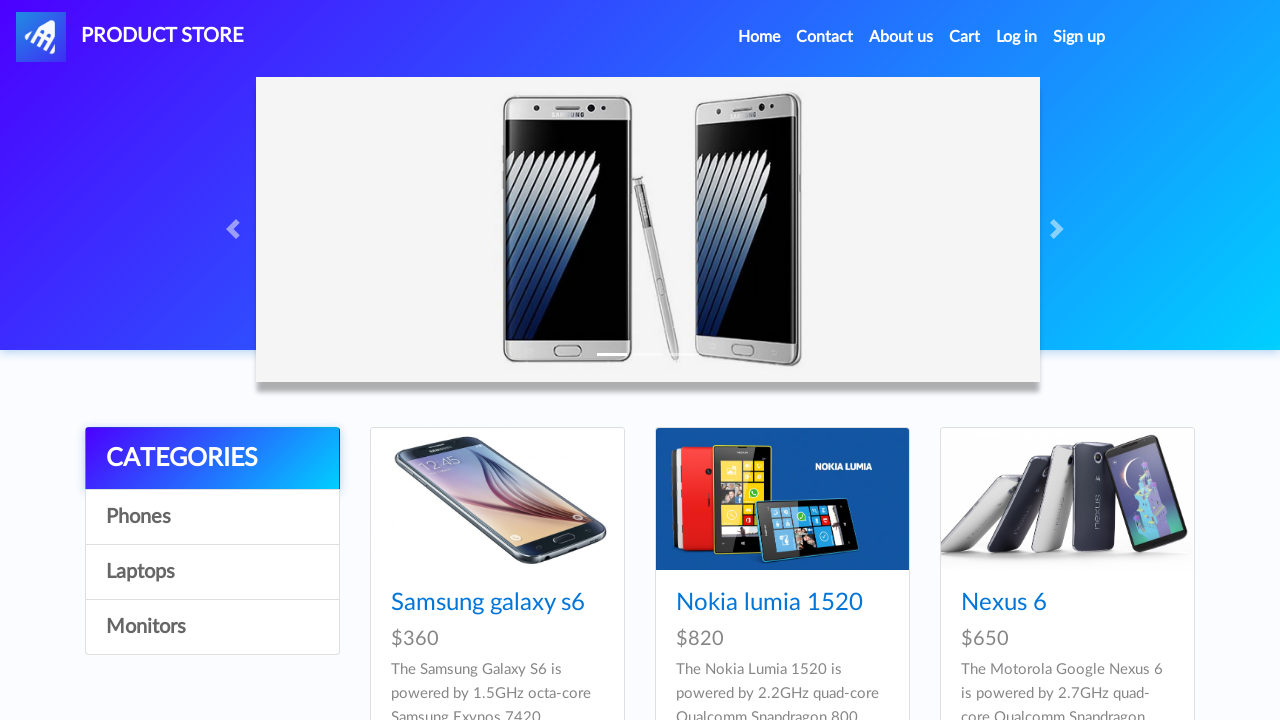

Clicked Login link to open login modal at (1017, 37) on #login2
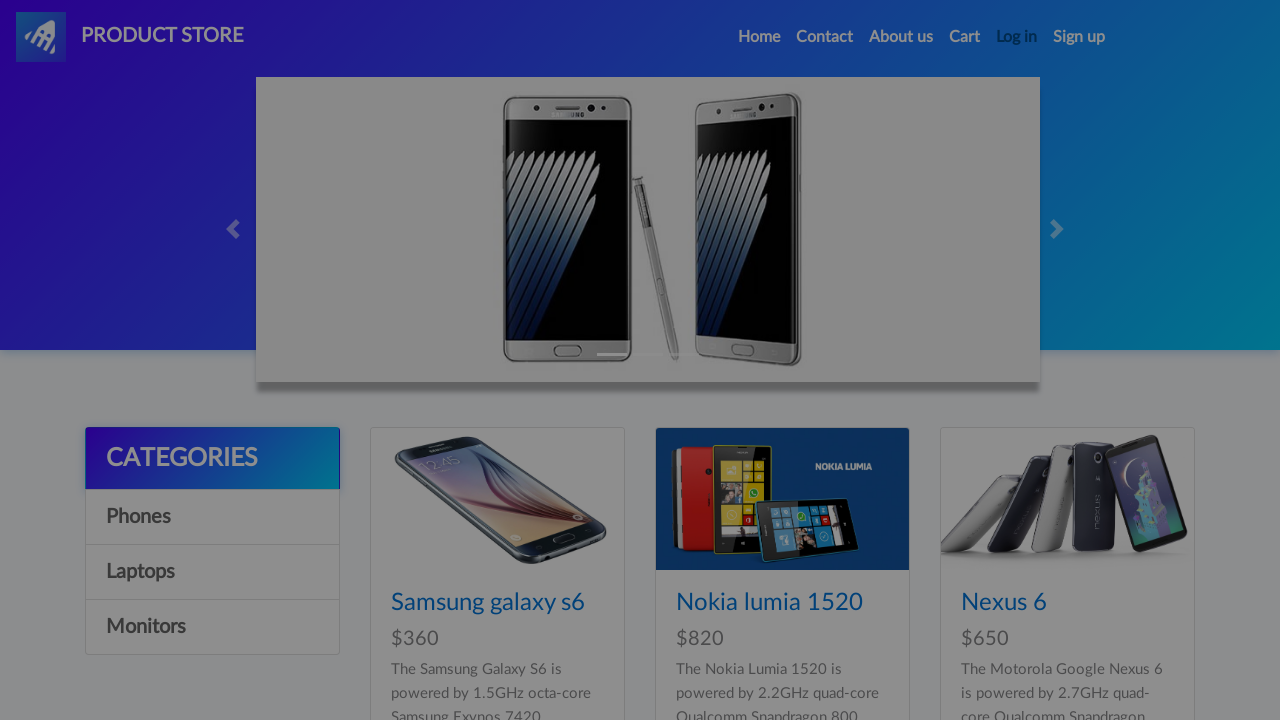

Login modal appeared and is now visible
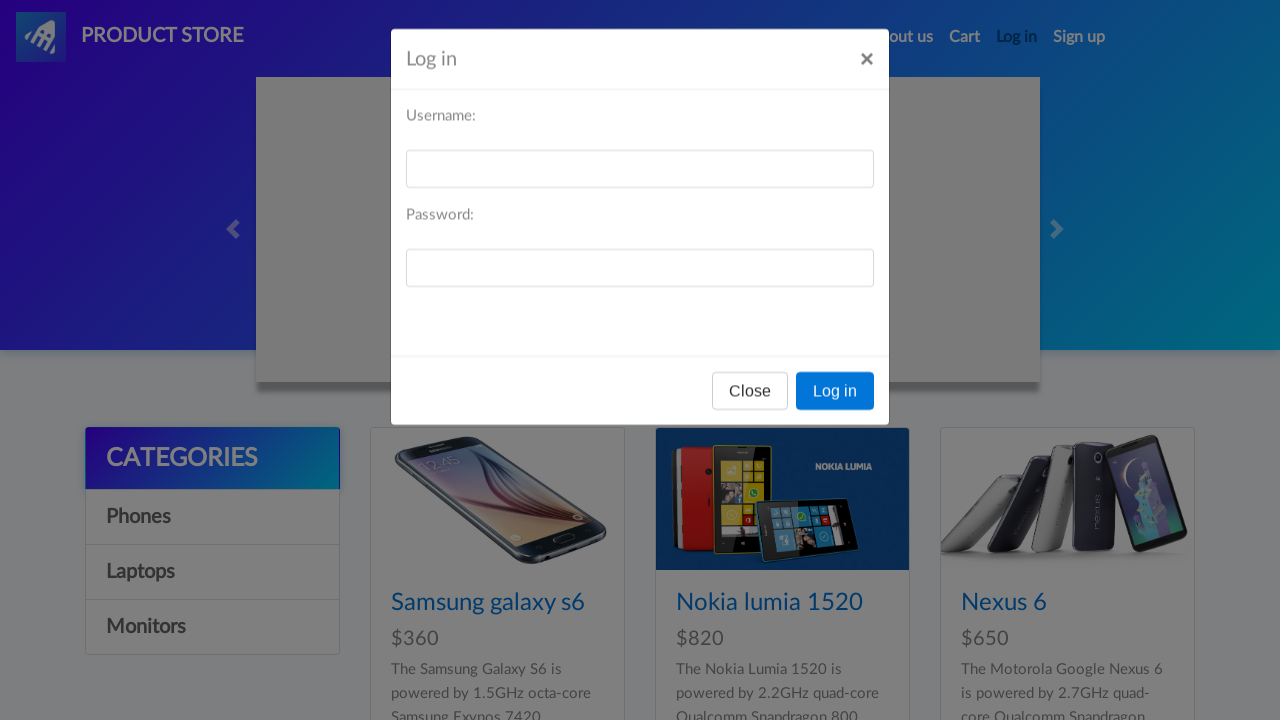

Verified login modal is visible on the page
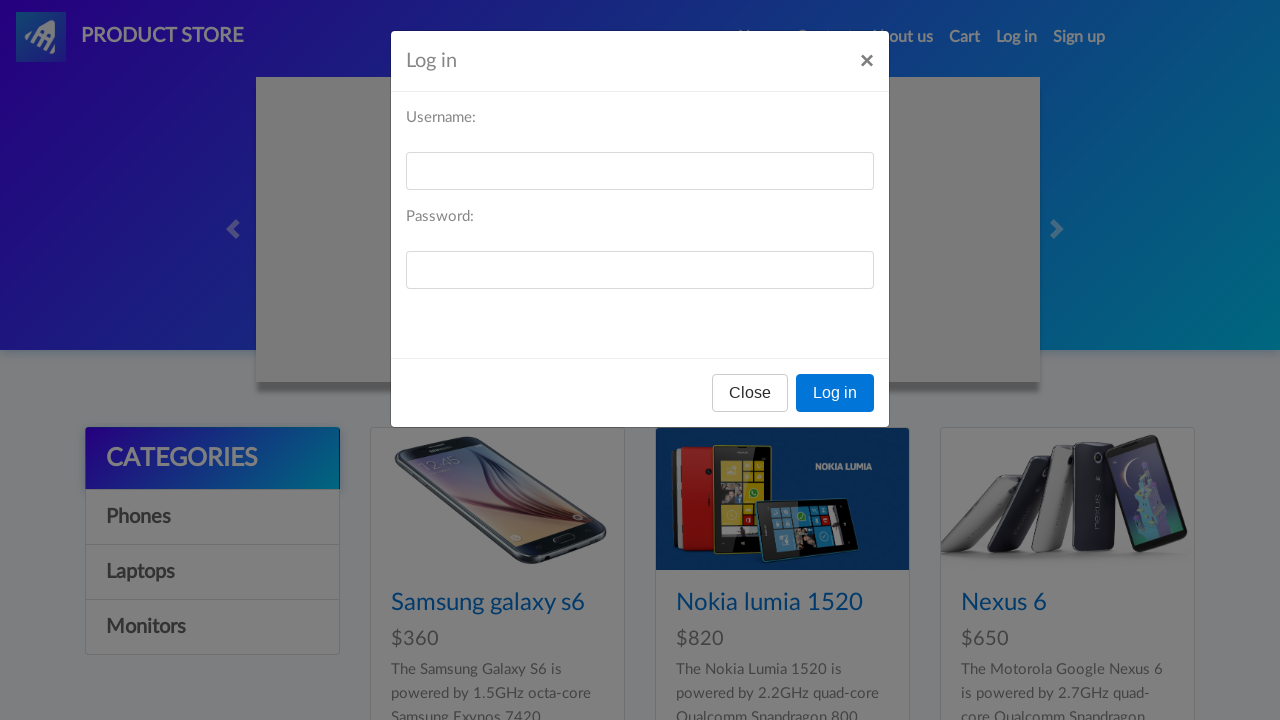

Clicked close button to close the login modal at (867, 61) on #logInModal .close
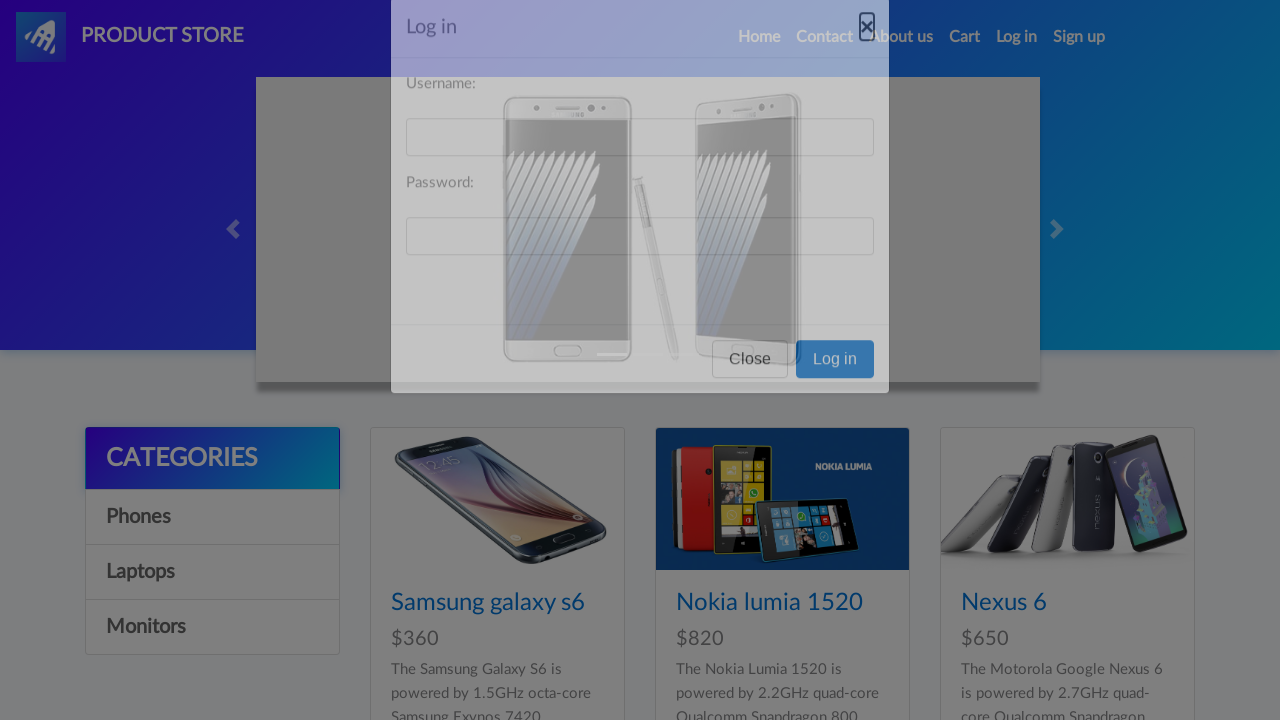

Waited for login modal to fully close
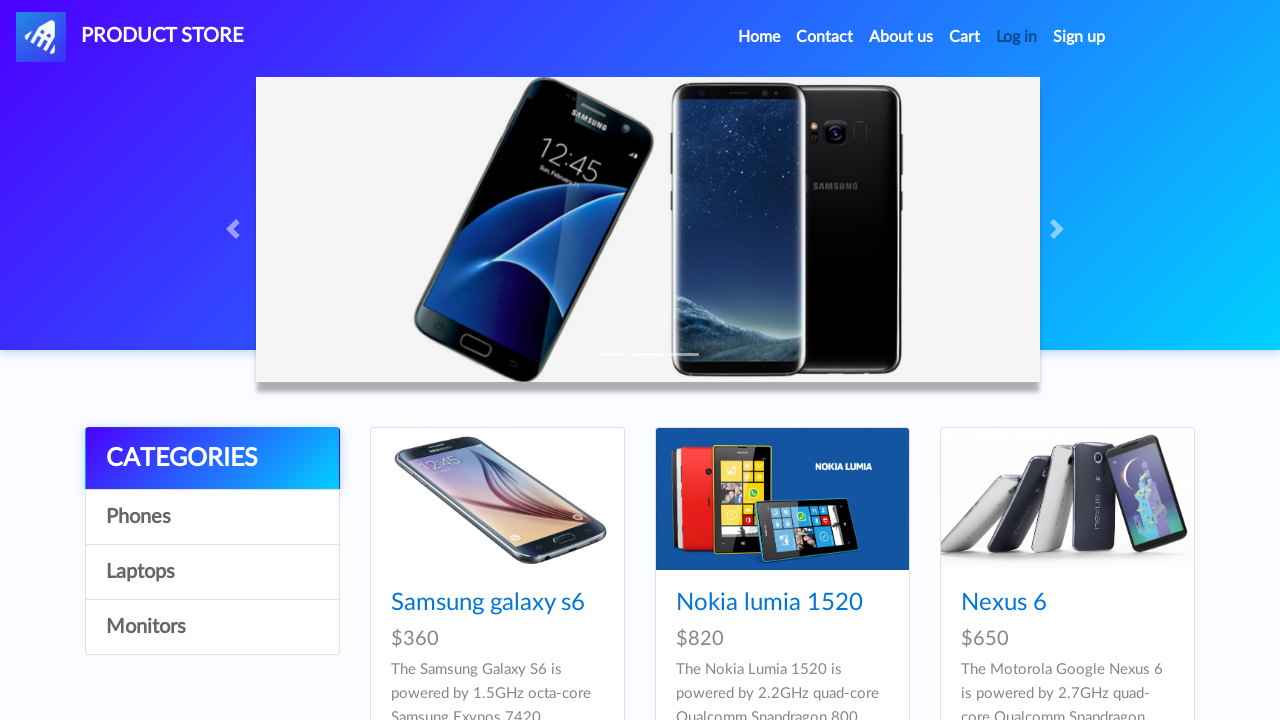

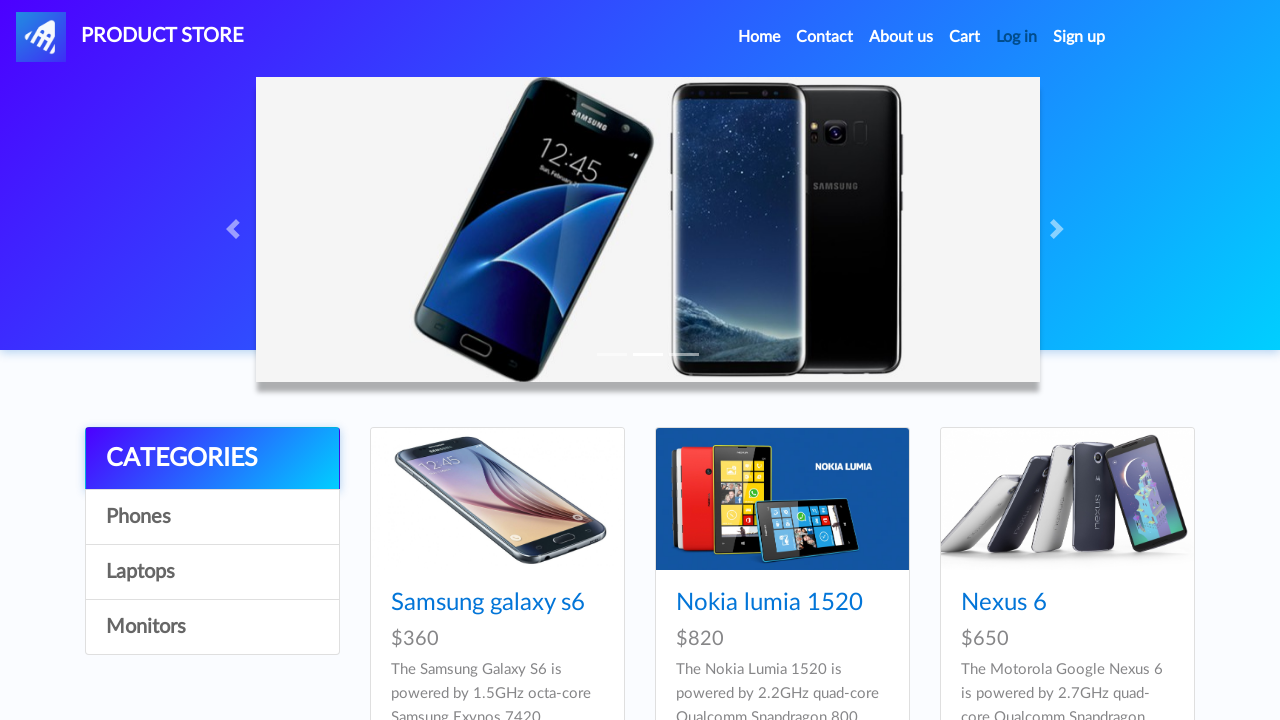